Tests handling a prompt alert by clicking the Prompt Alert button and accepting the dialog

Starting URL: https://letcode.in/alert

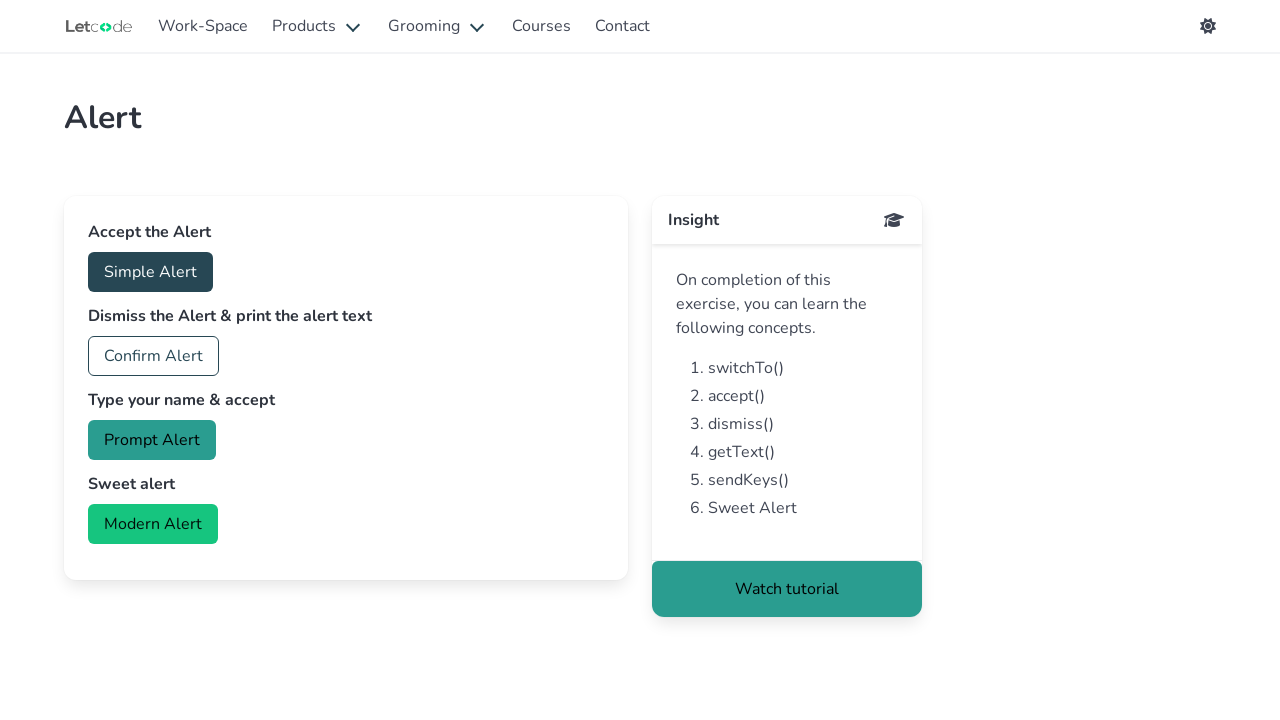

Set up dialog handler to accept prompts
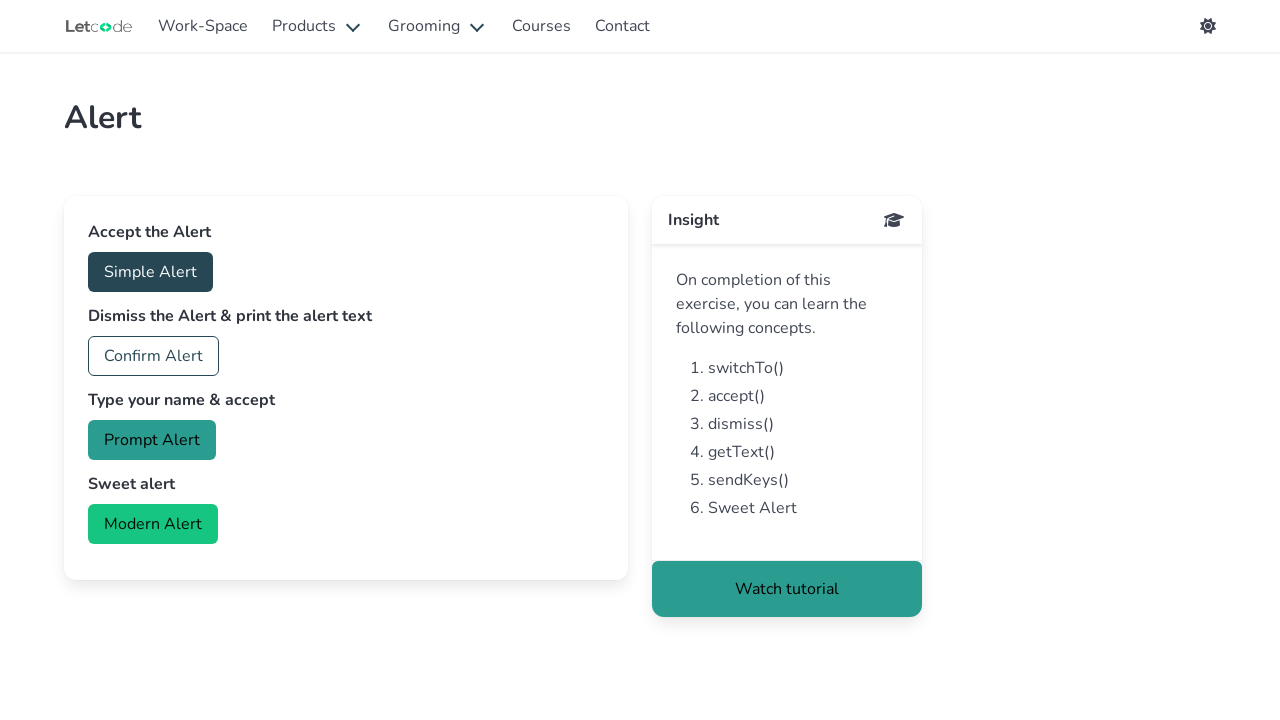

Clicked Prompt Alert button at (152, 440) on internal:text="Prompt Alert"i
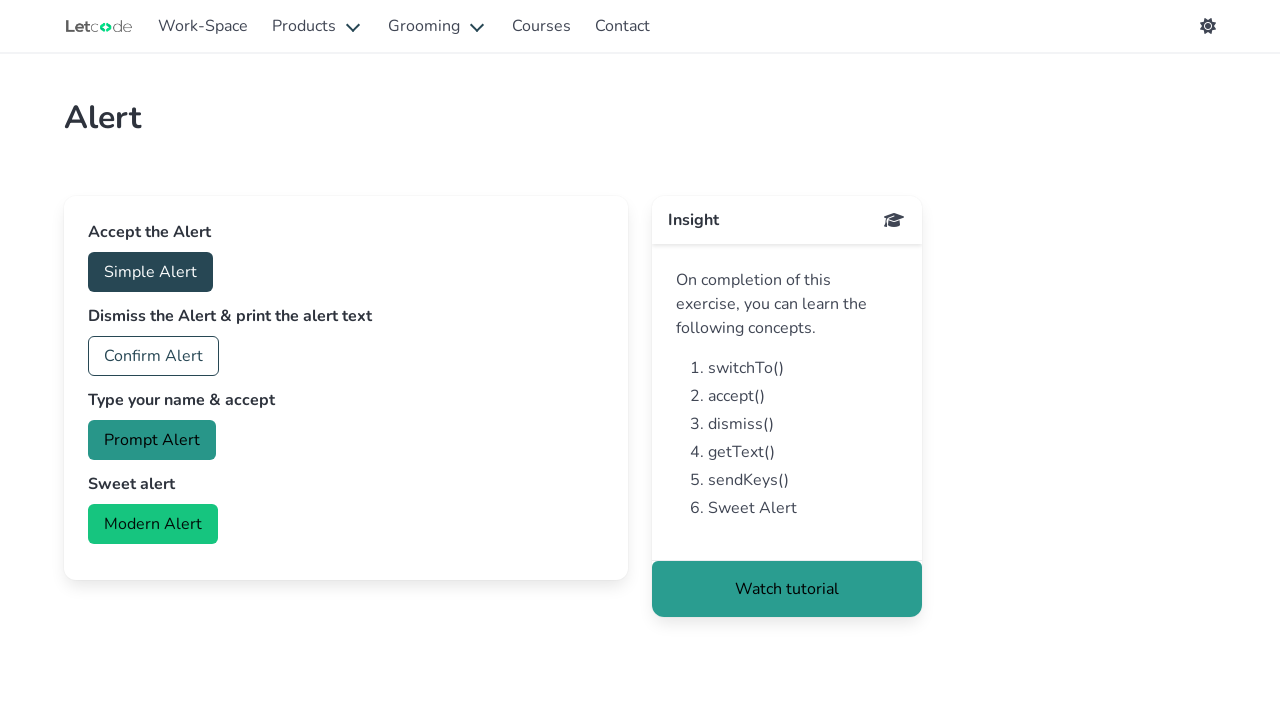

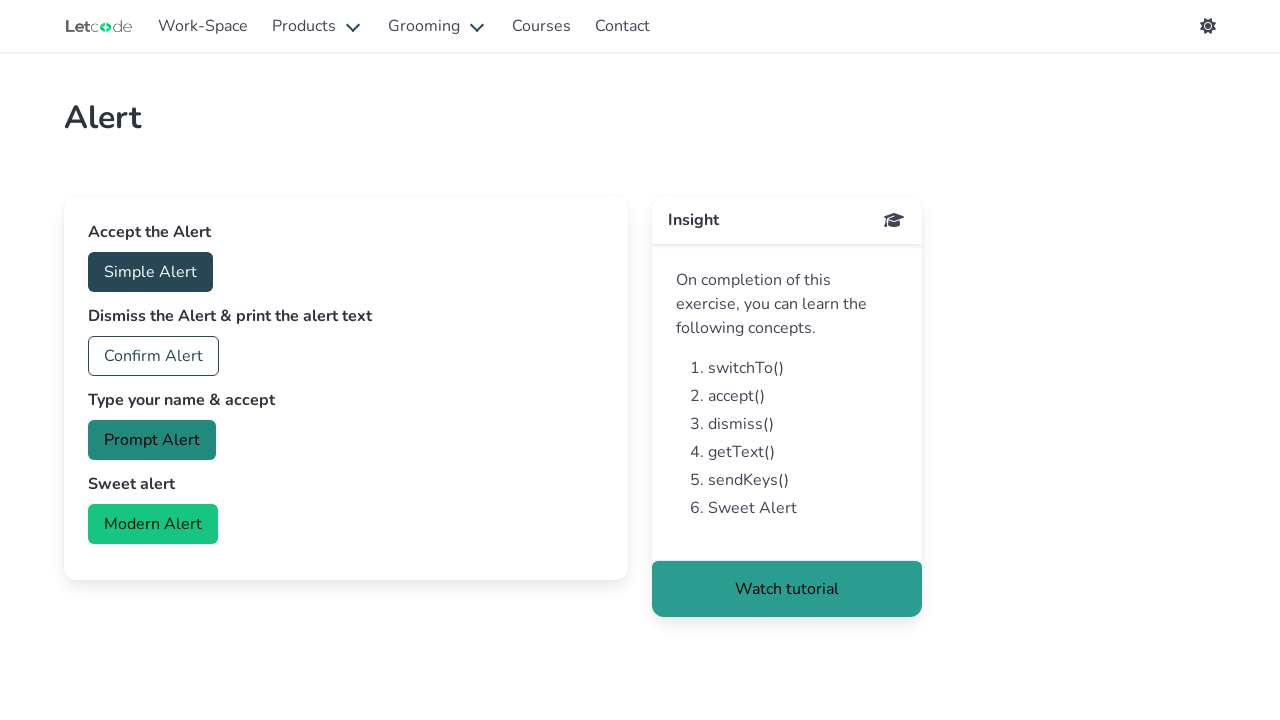